Tests registration form validation with phone number that has invalid prefix

Starting URL: https://alada.vn/tai-khoan/dang-ky.html

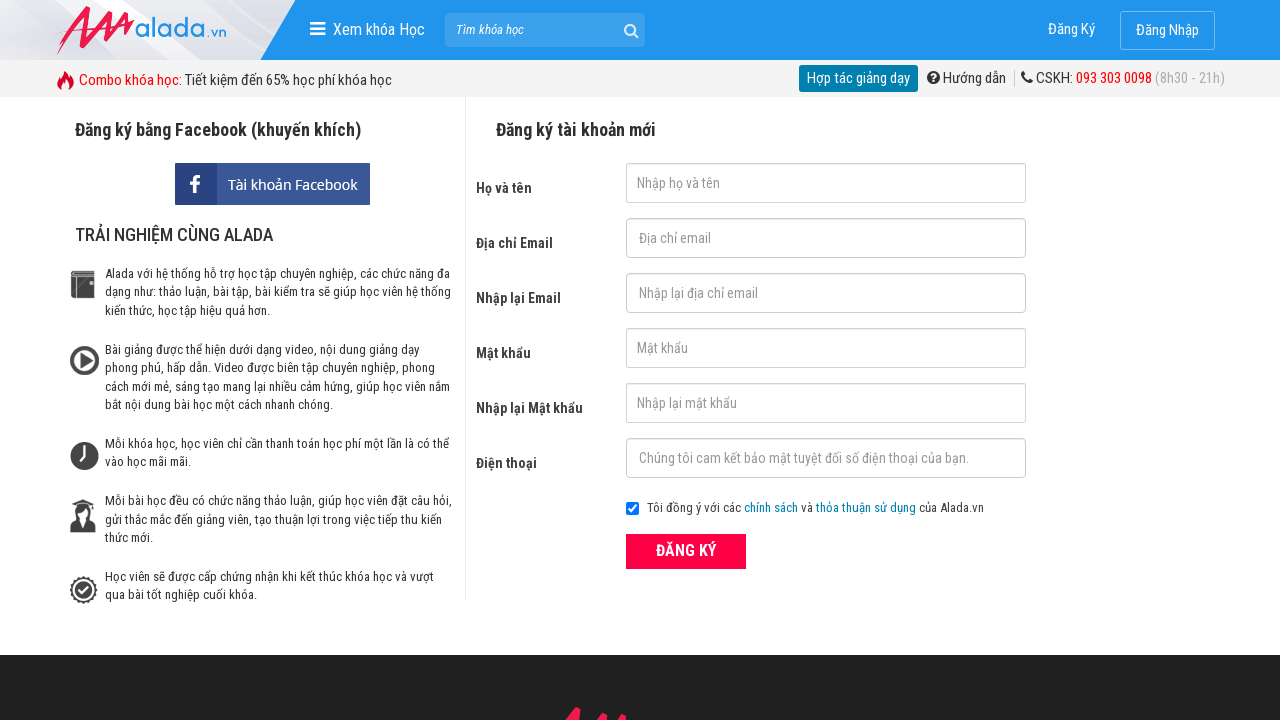

Filled first name field with 'John' on #txtFirstname
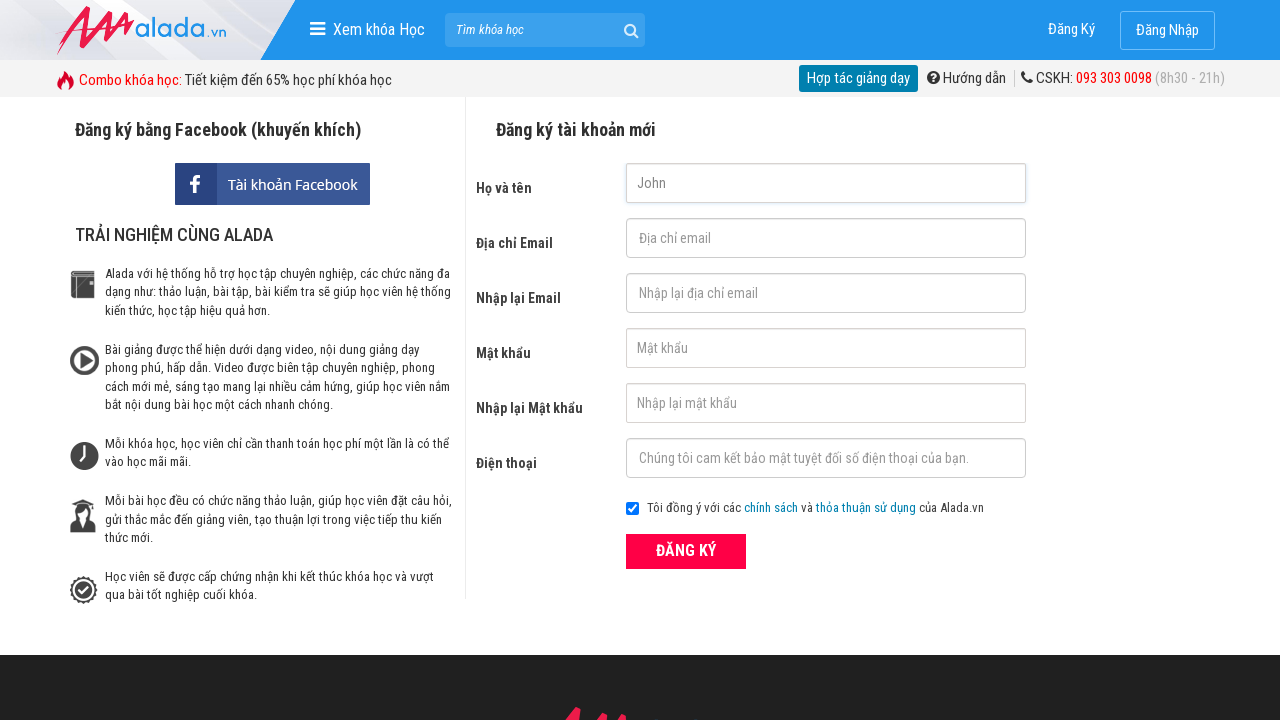

Filled email field with 'a123@gmail.com' on #txtEmail
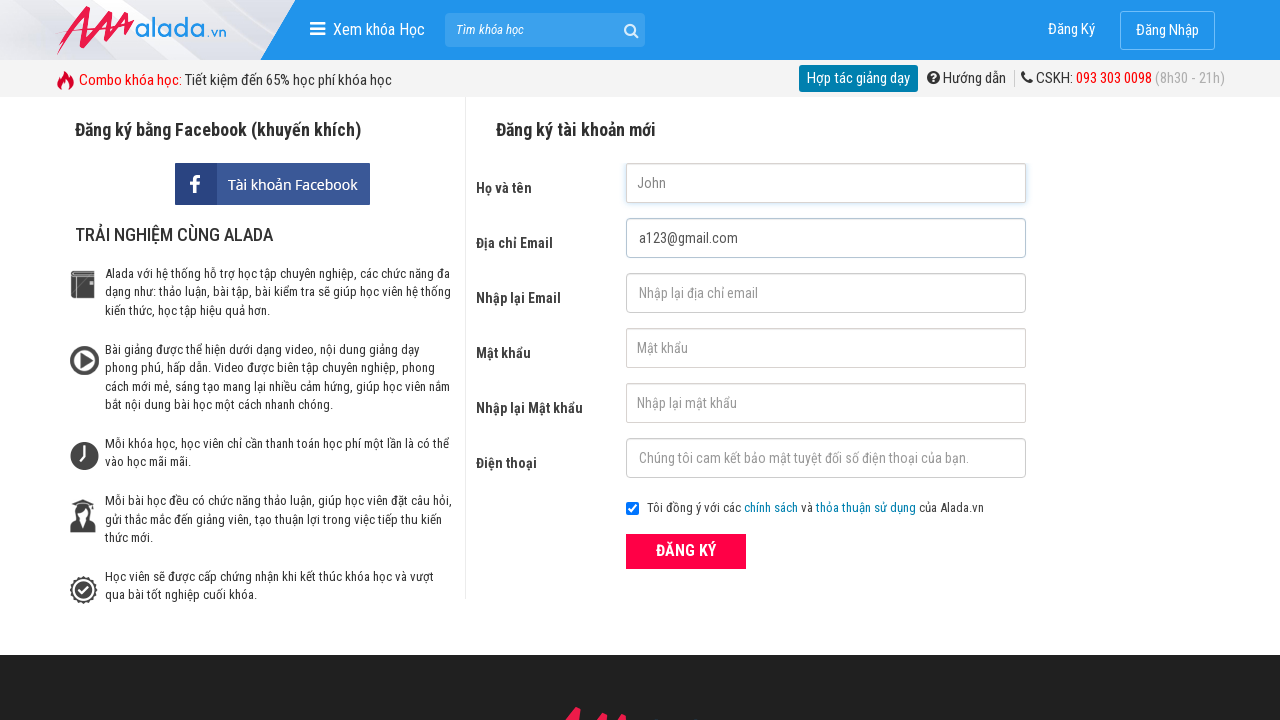

Filled confirm email field with 'a123@gmail.com' on #txtCEmail
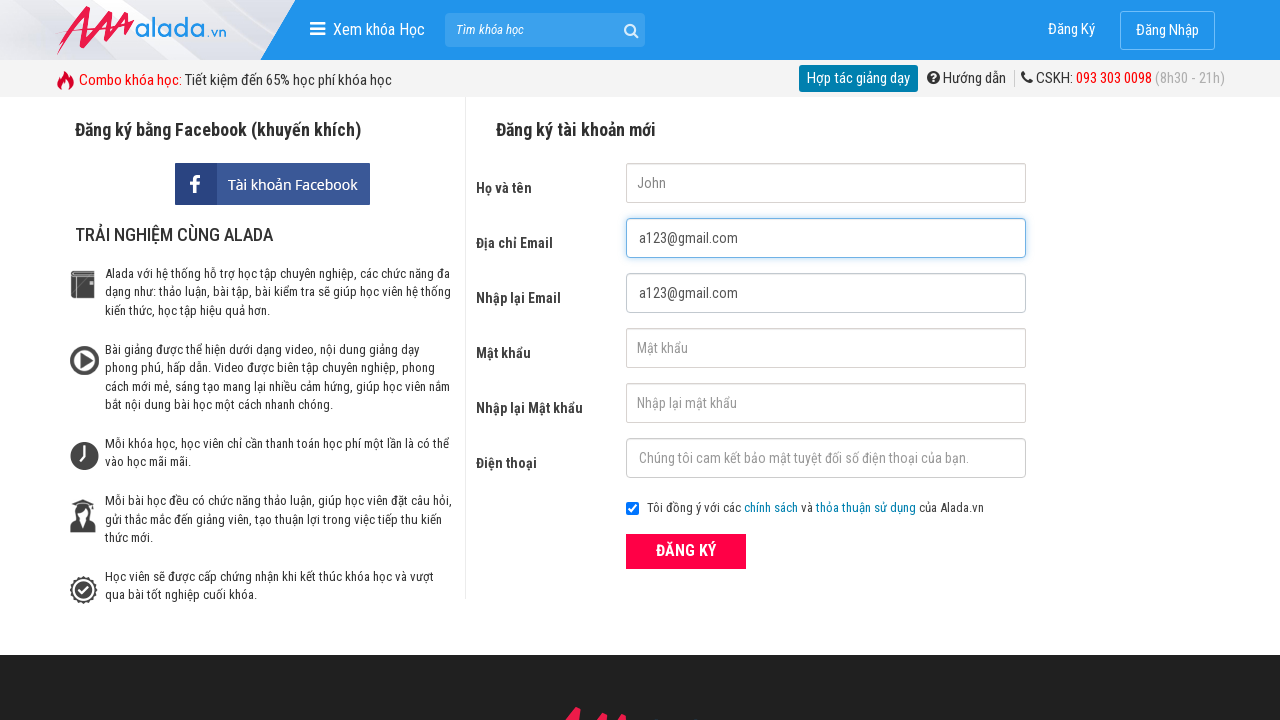

Filled password field with 'aA1234' on #txtPassword
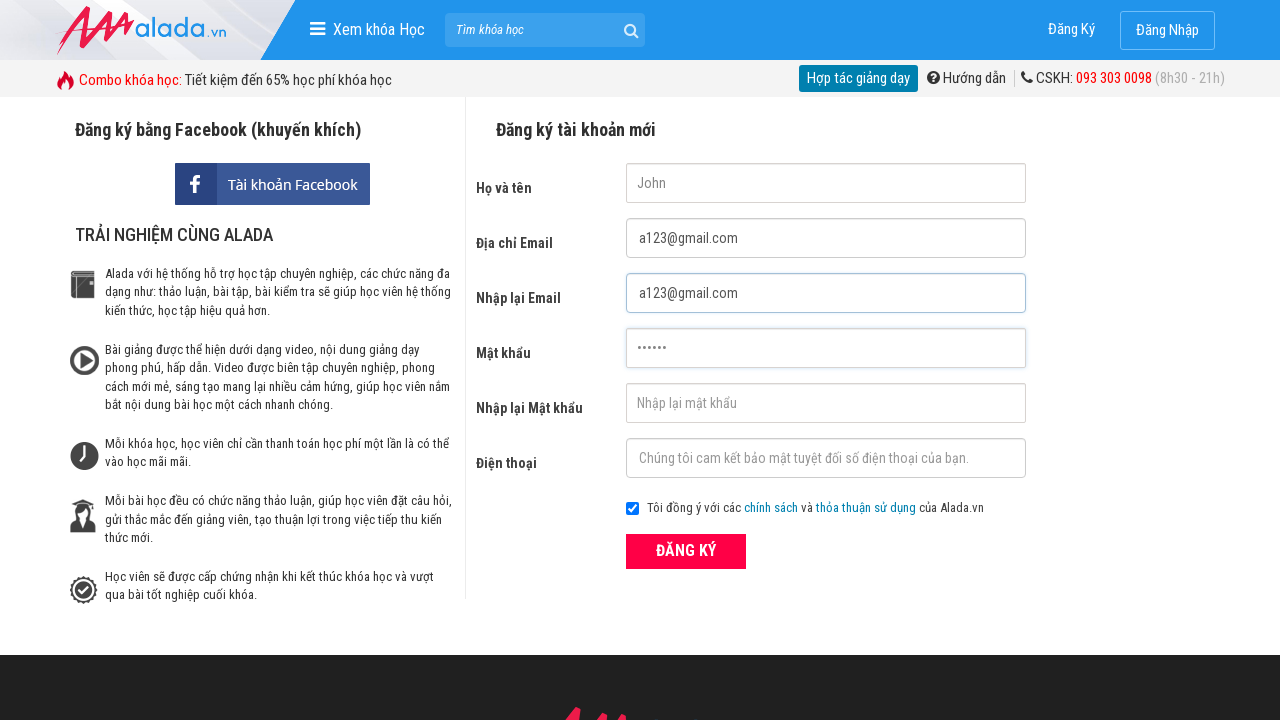

Filled confirm password field with 'aA1234' on #txtCPassword
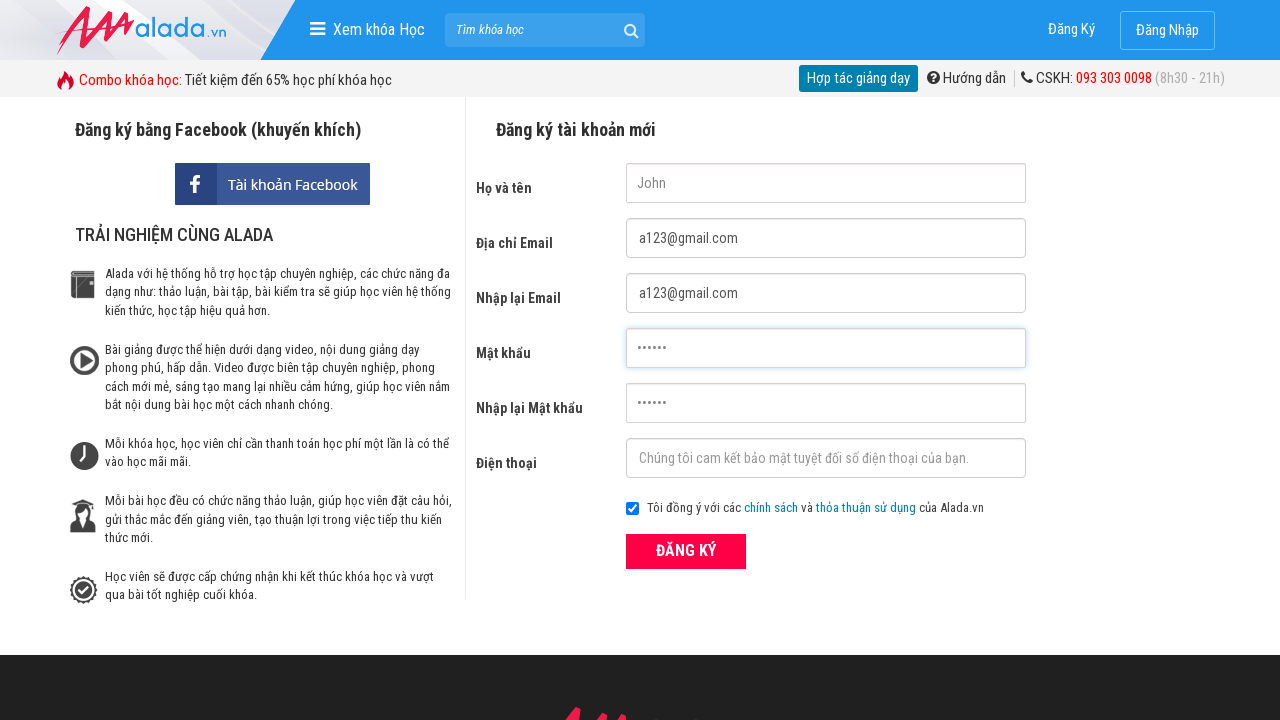

Filled phone field with invalid prefix '1199788993' on #txtPhone
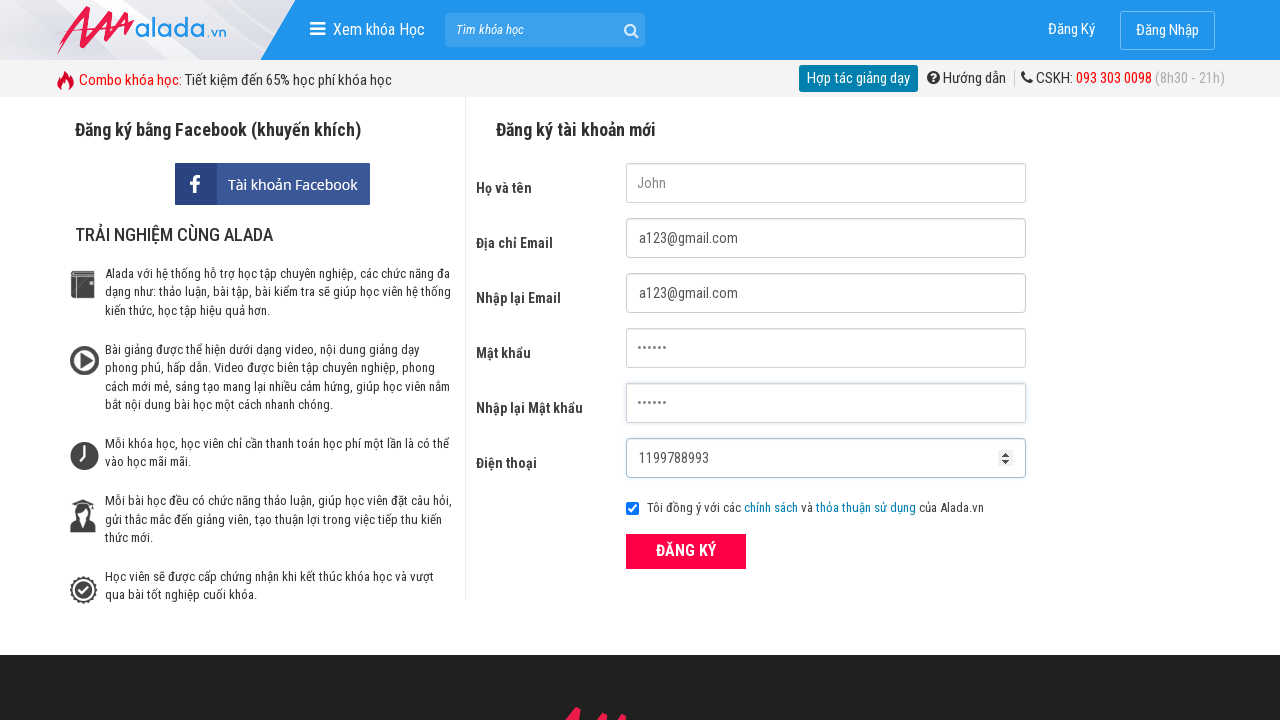

Clicked submit button to register with invalid phone at (686, 551) on button[type='submit']
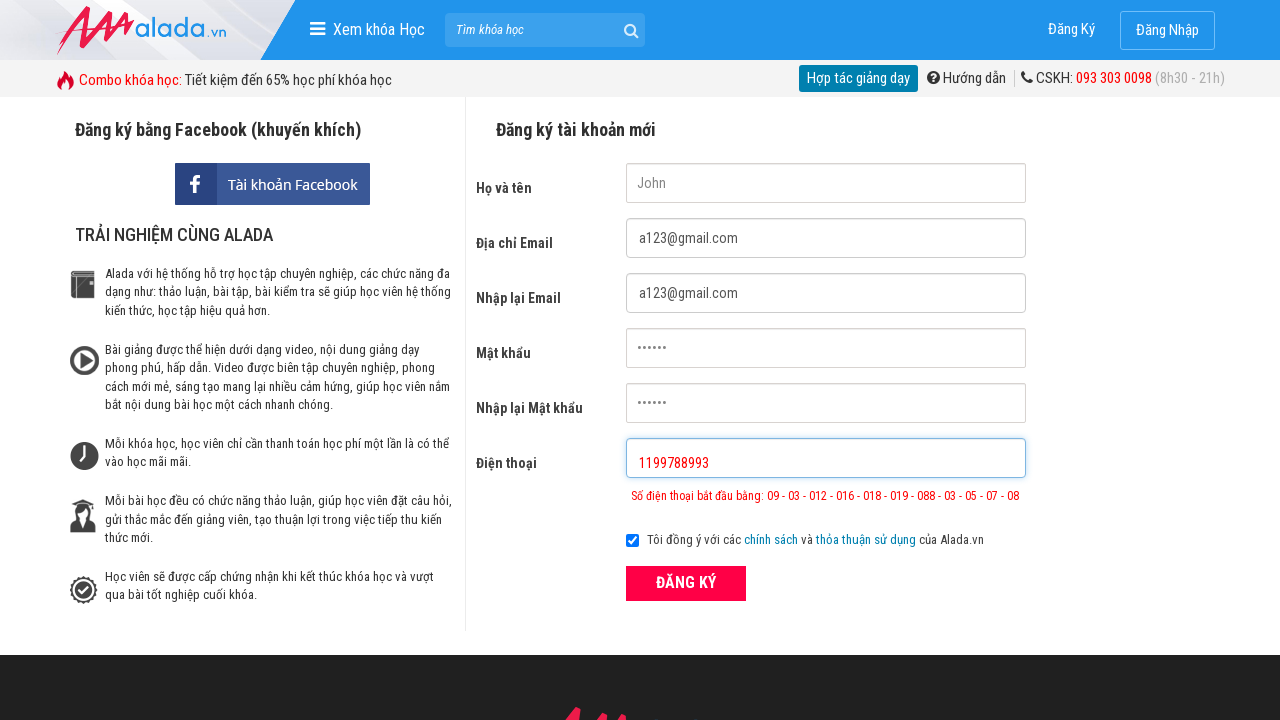

Phone error message appeared validating invalid phone prefix
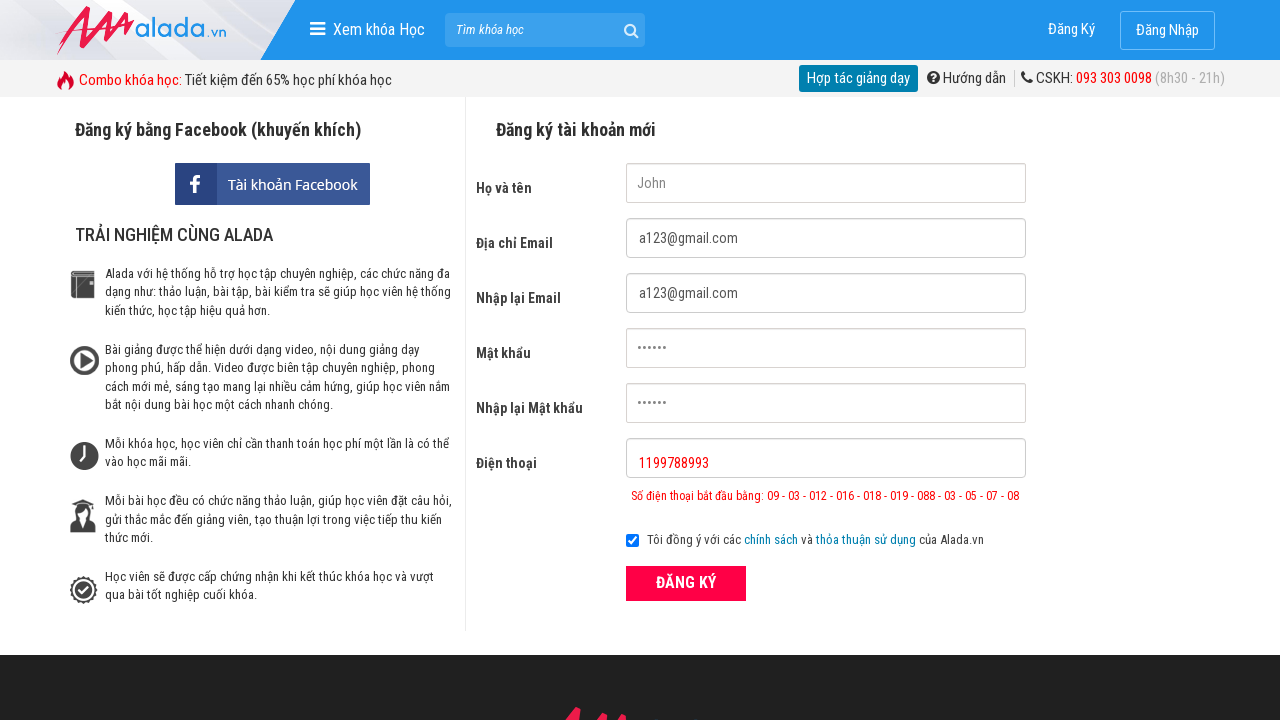

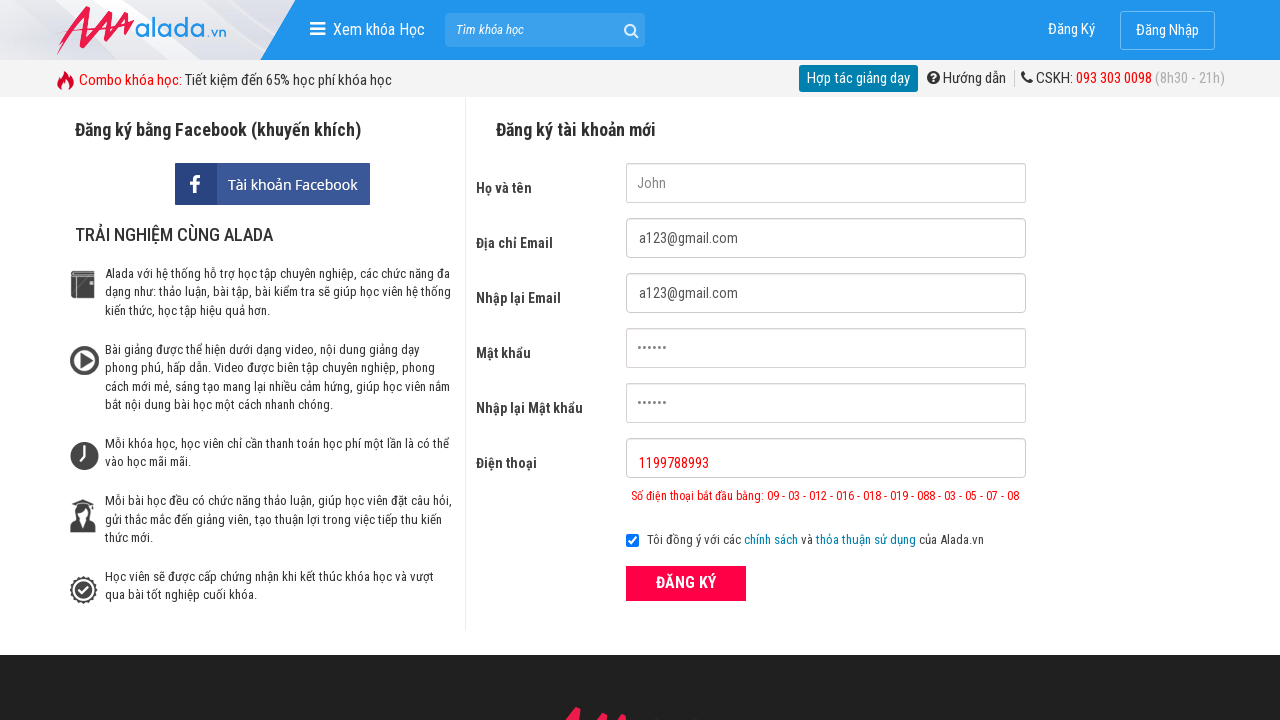